Tests checkbox interaction on a webpage by locating a checkbox in a table row containing "Helen Bennett" and clicking it.

Starting URL: https://www.hyrtutorials.com/p/add-padding-to-containers.html

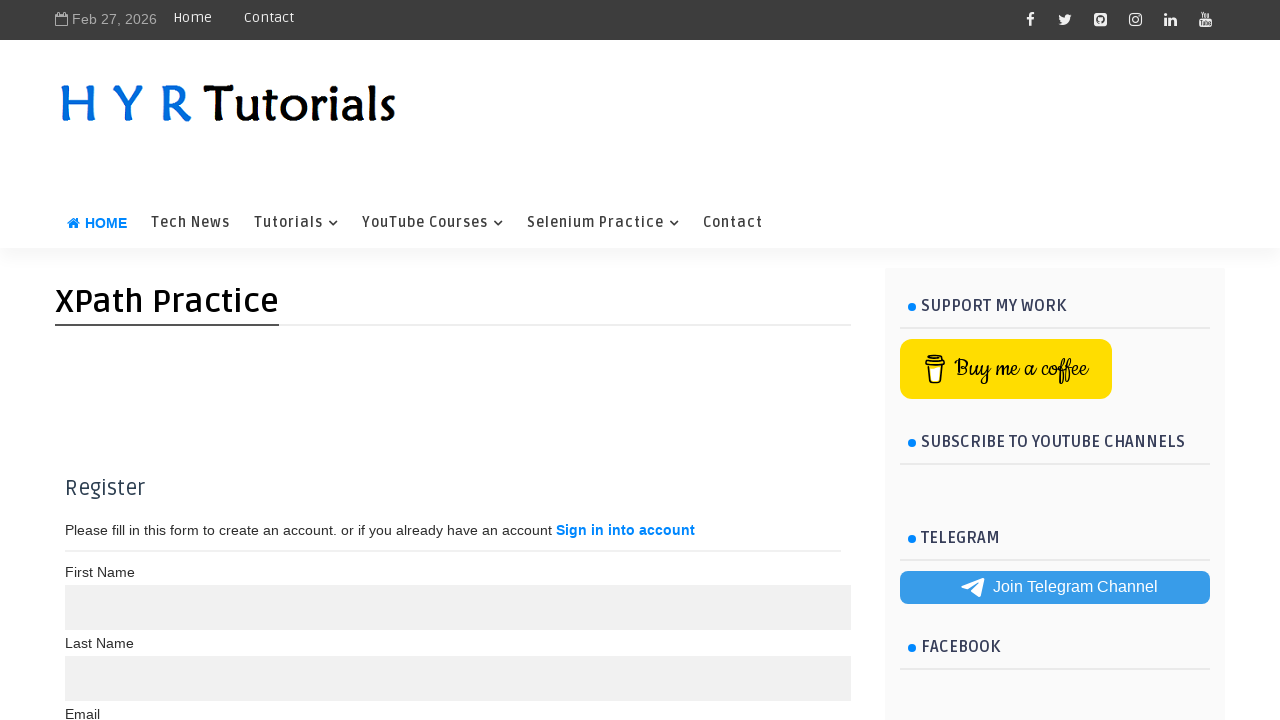

Waited for table to load with Helen Bennett row
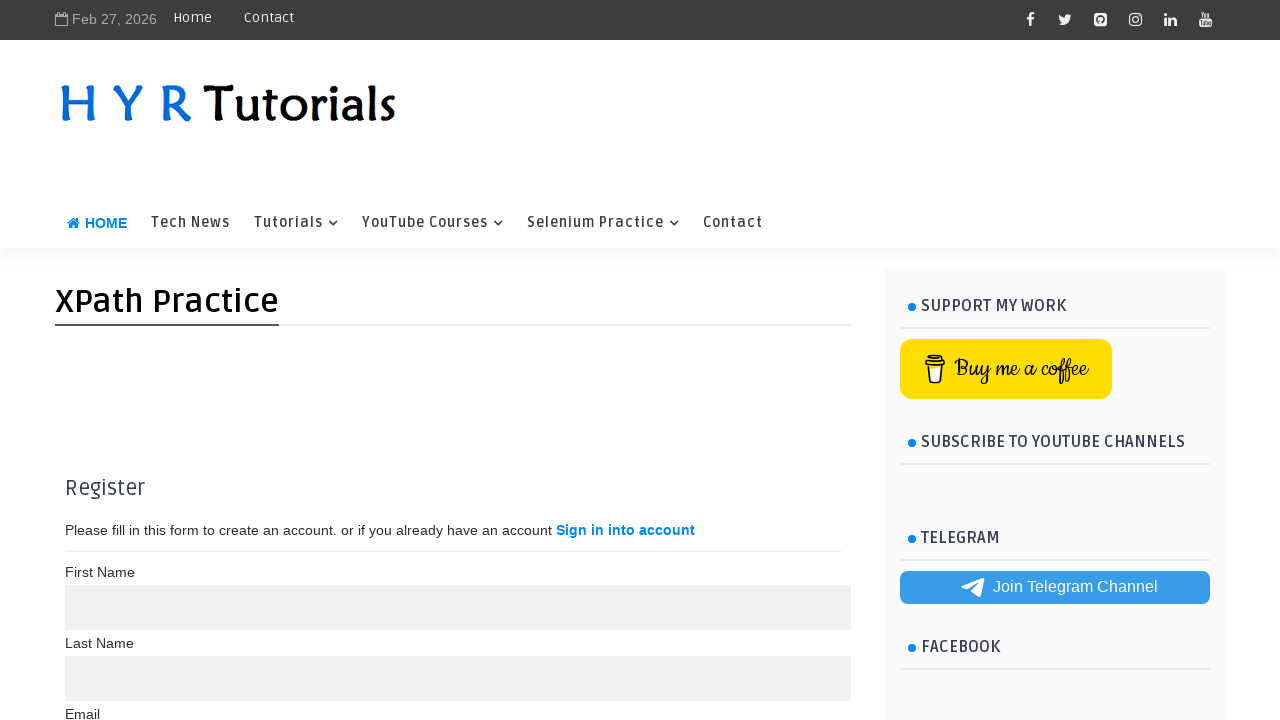

Clicked checkbox in Helen Bennett's table row at (84, 360) on xpath=//td[text()='Helen Bennett']//preceding-sibling::td//input[@type='checkbox
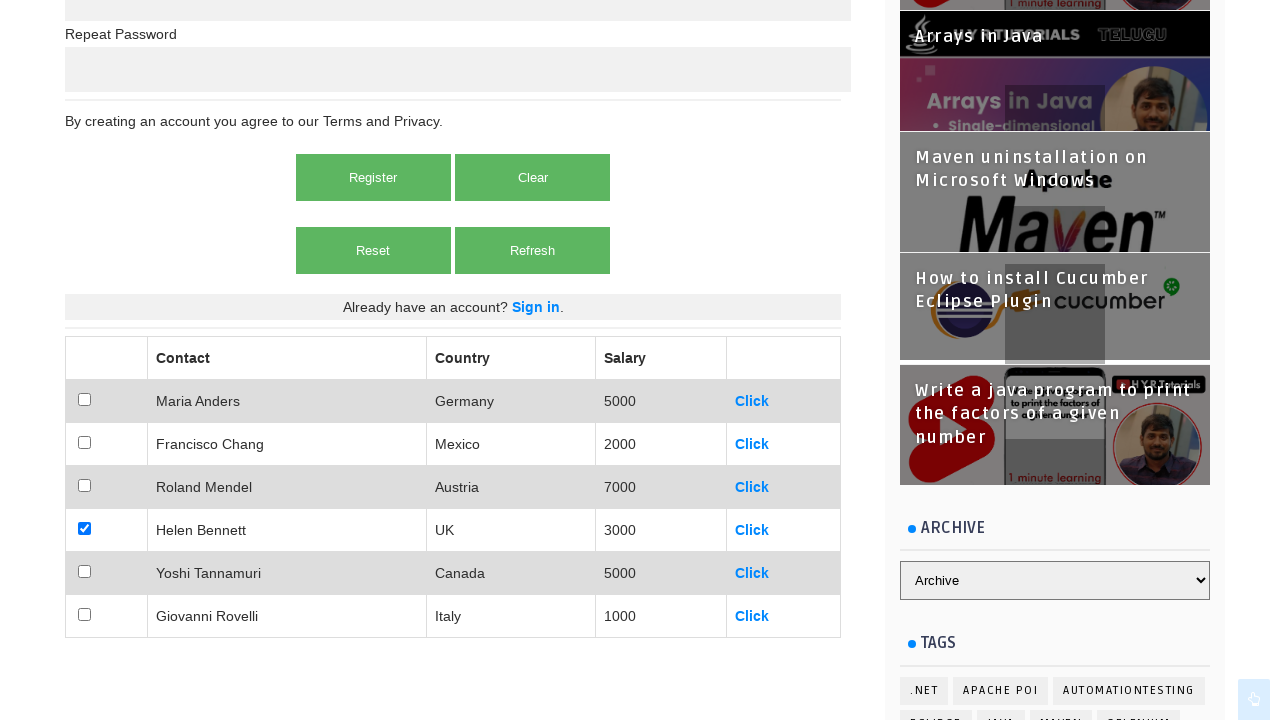

Waited 500ms for UI updates after checkbox click
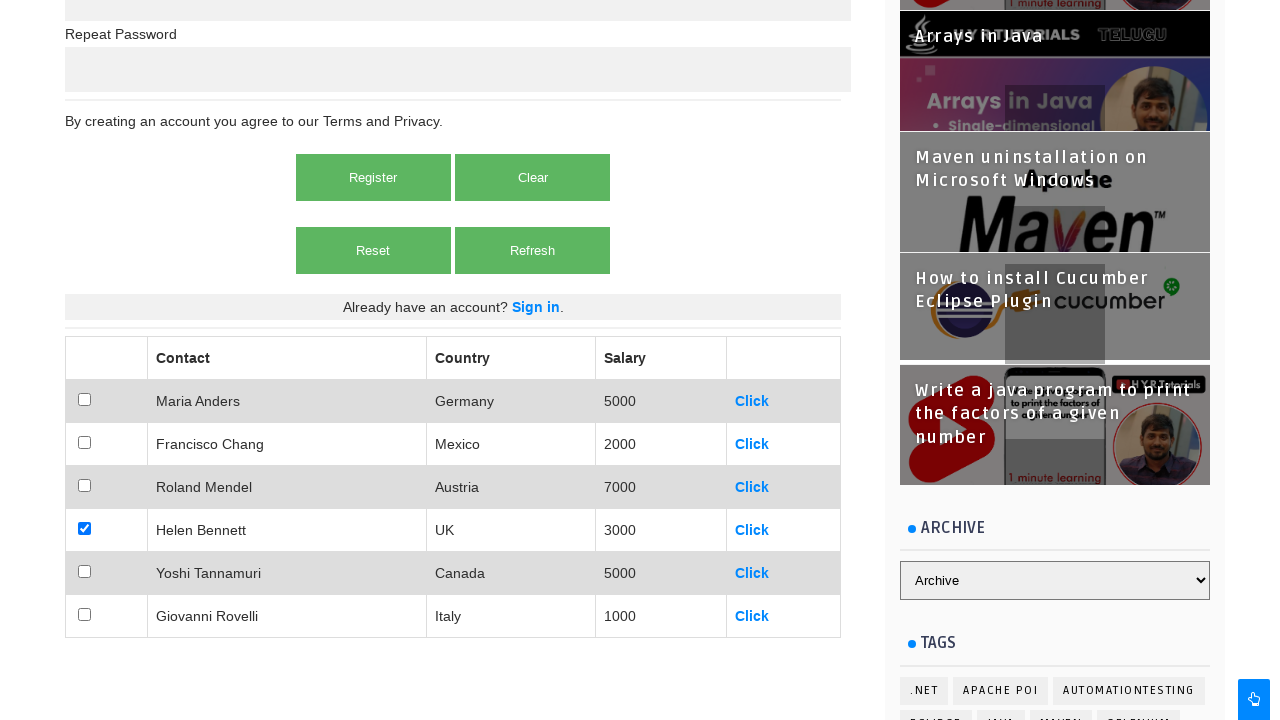

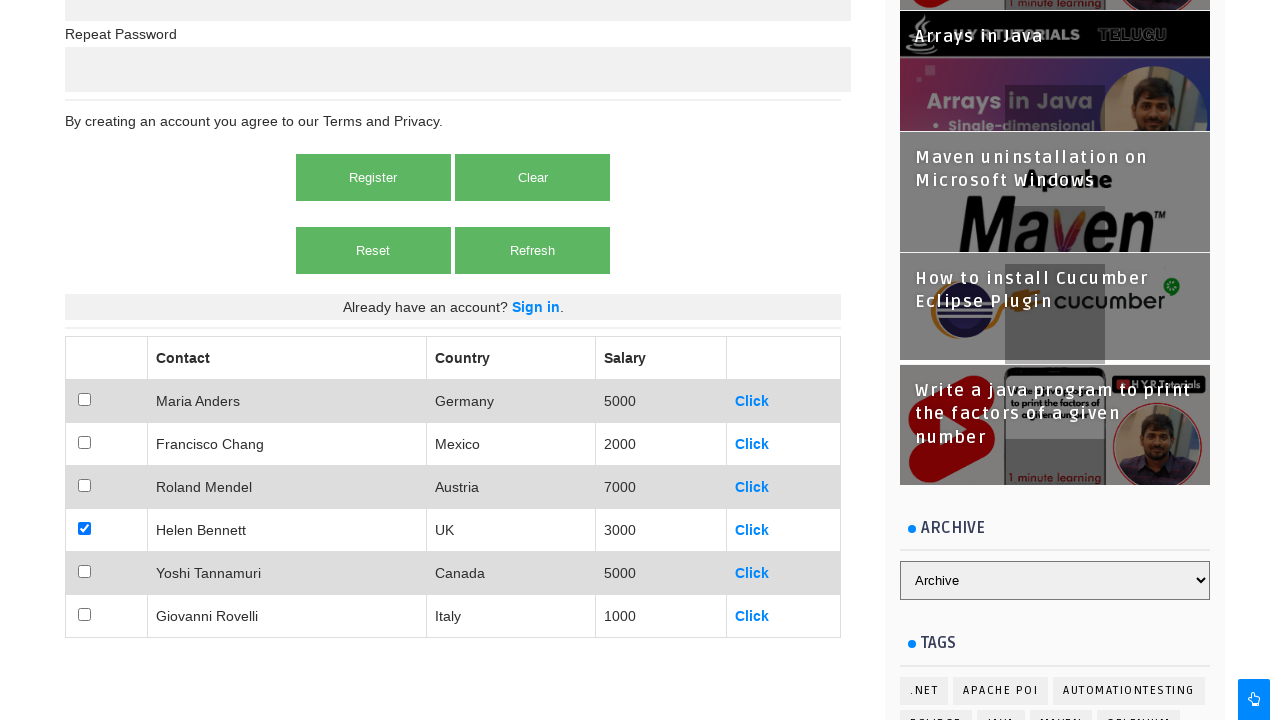